Tests checkbox interactions by checking and unchecking multiple checkboxes and verifying their states

Starting URL: https://artoftesting.com/samplesiteforselenium

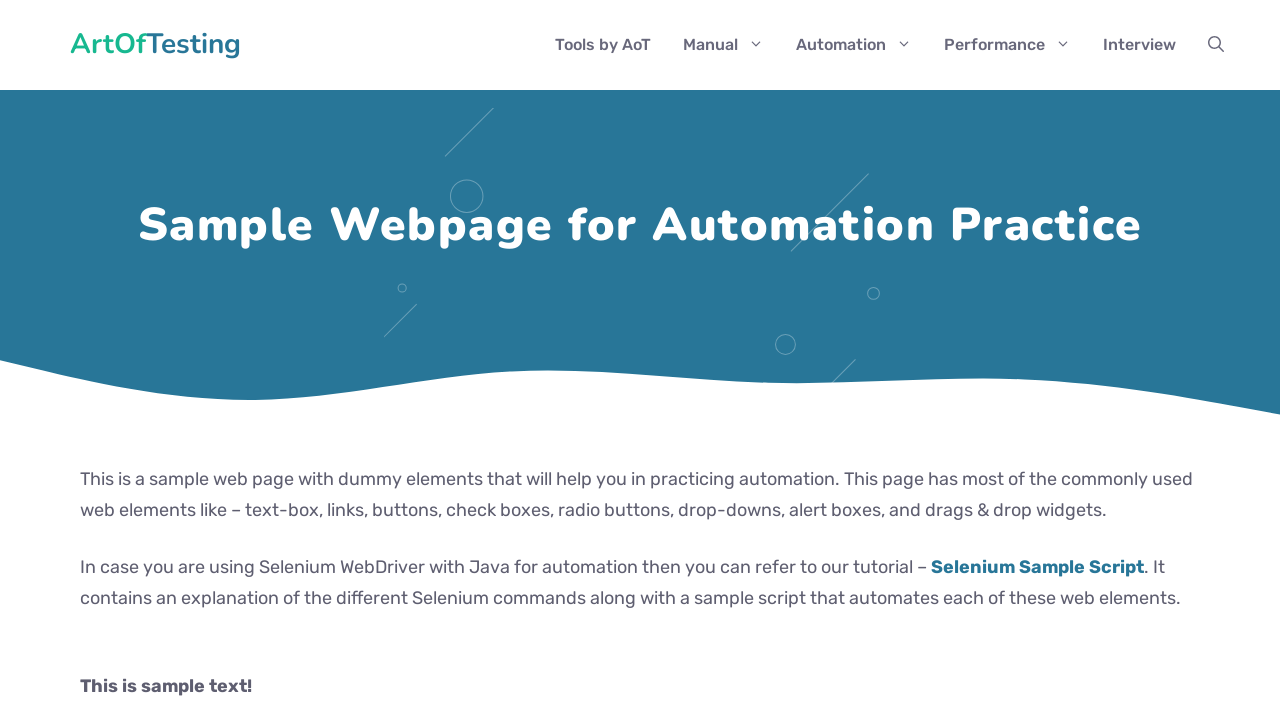

Checked the Automation checkbox at (86, 360) on xpath=//input[@class='Automation']
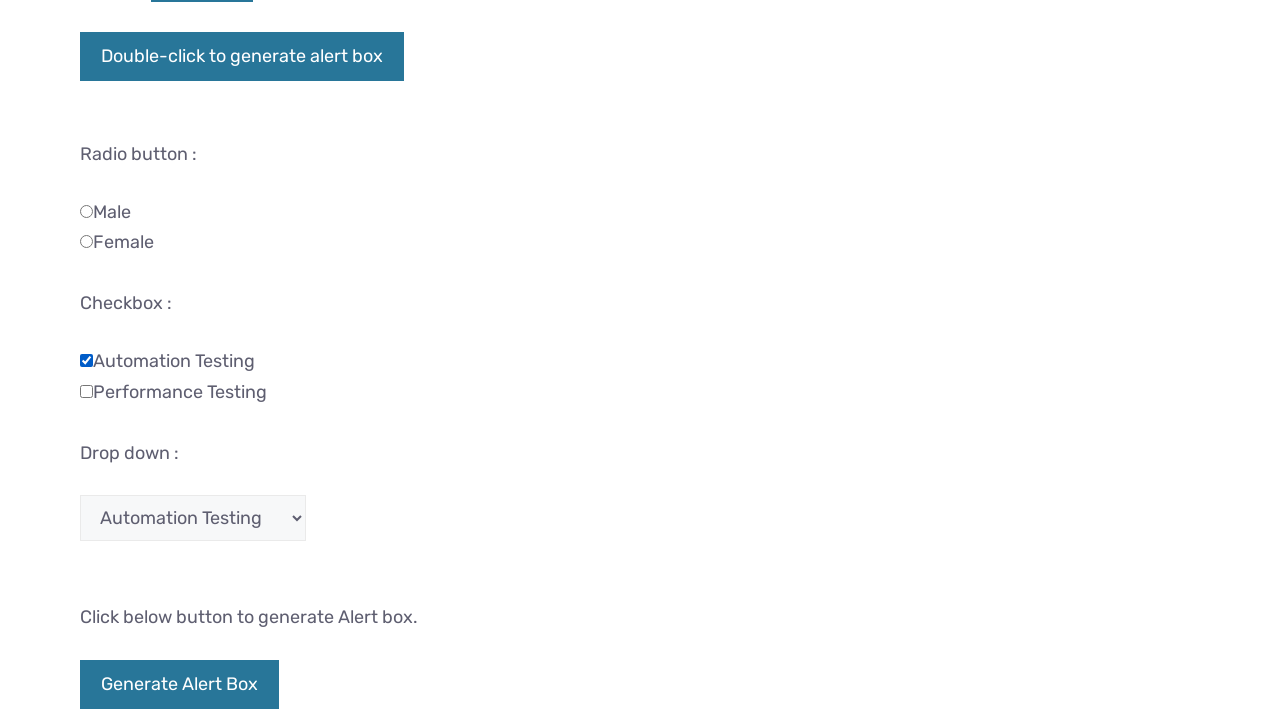

Verified that Automation checkbox is checked
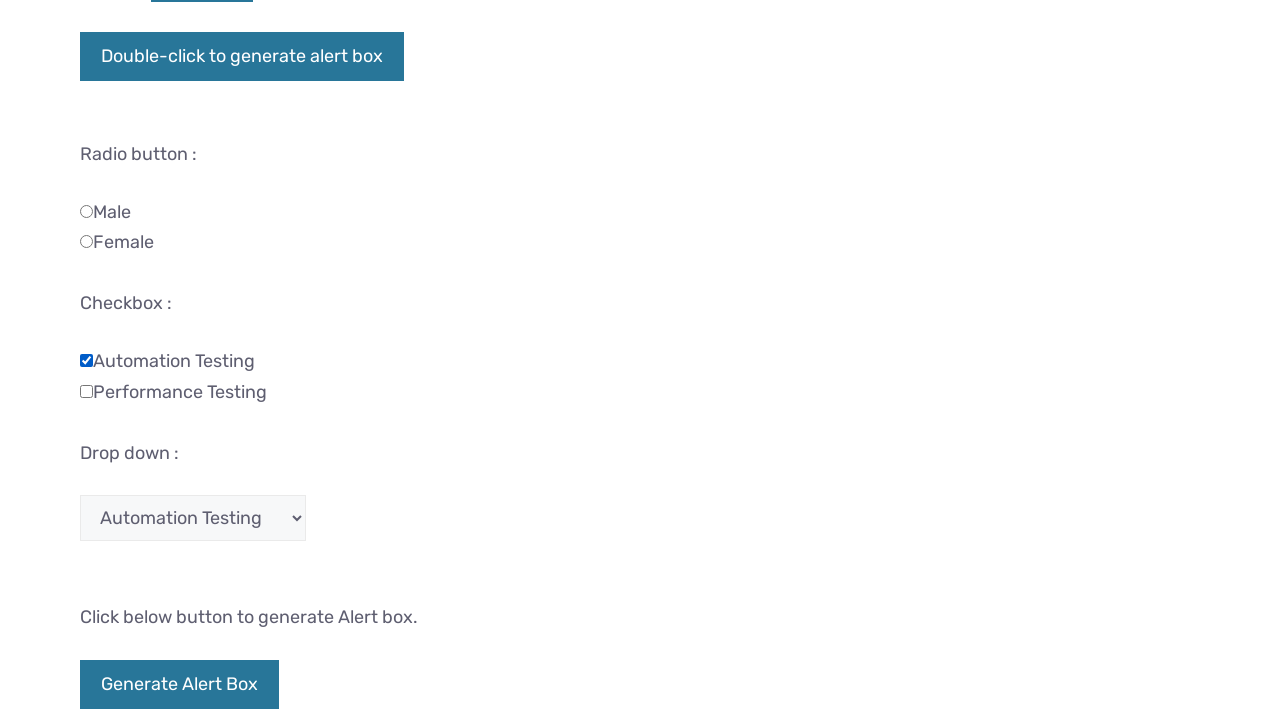

Verified that Performance checkbox is not checked
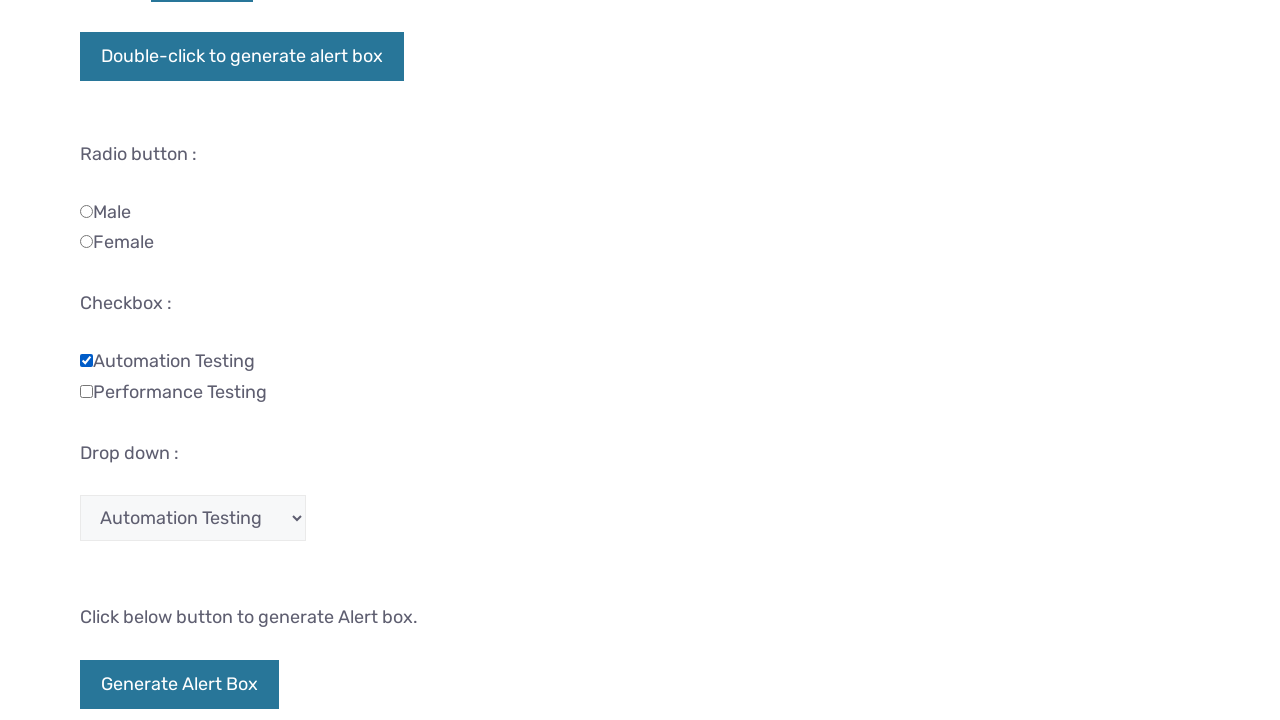

Checked checkbox: //input[@class='Automation'] on //input[@class='Automation']
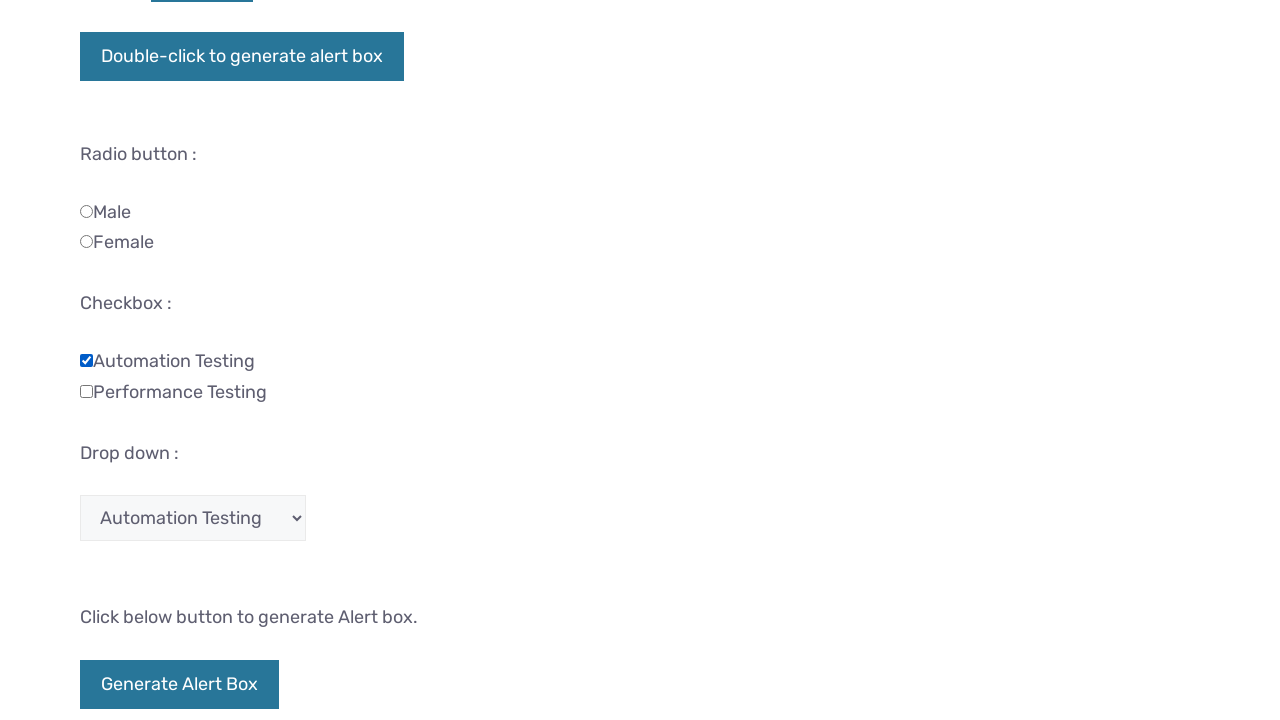

Checked checkbox: //input[@class='Performance'] at (86, 391) on //input[@class='Performance']
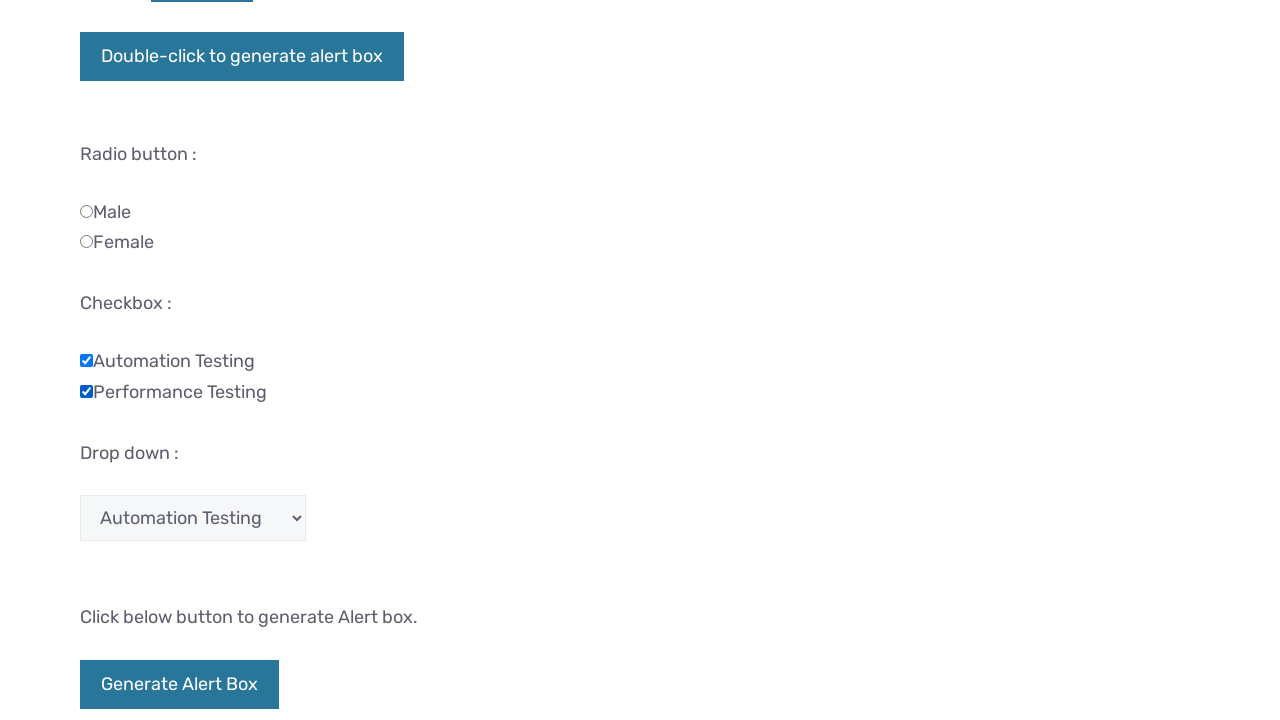

Unchecked checkbox: //input[@class='Automation'] at (86, 360) on //input[@class='Automation']
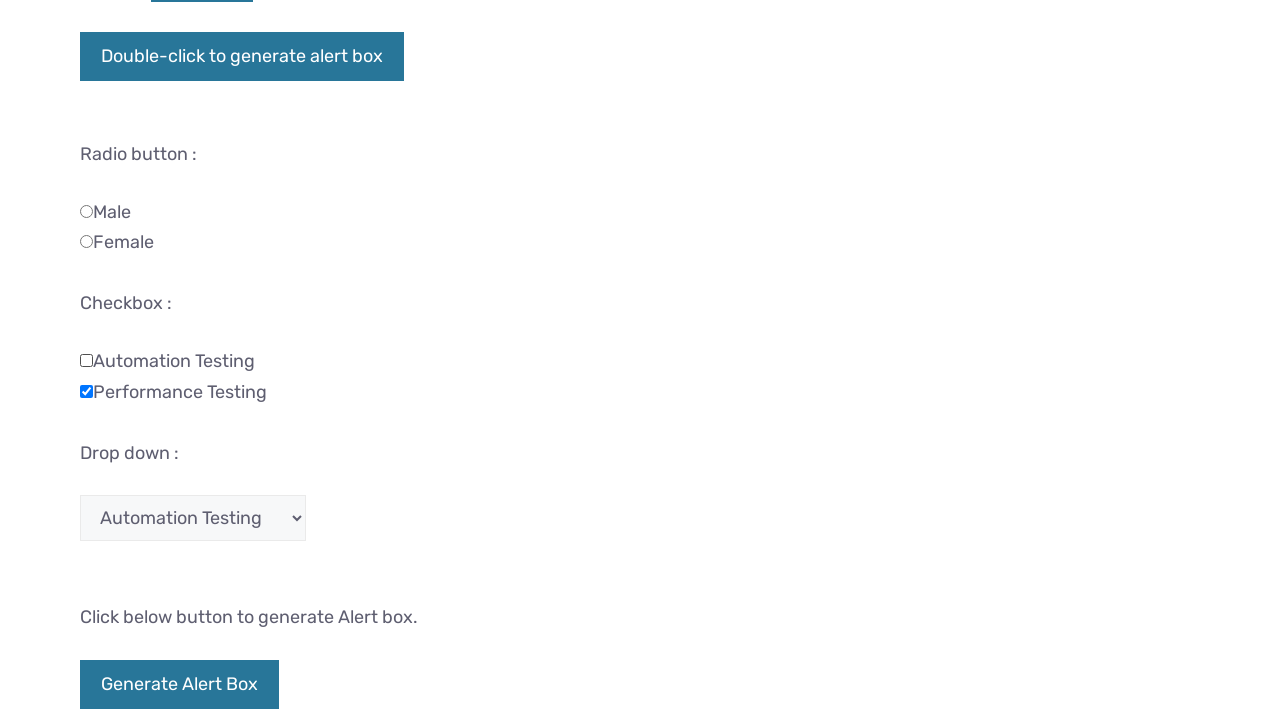

Unchecked checkbox: //input[@class='Performance'] at (86, 391) on //input[@class='Performance']
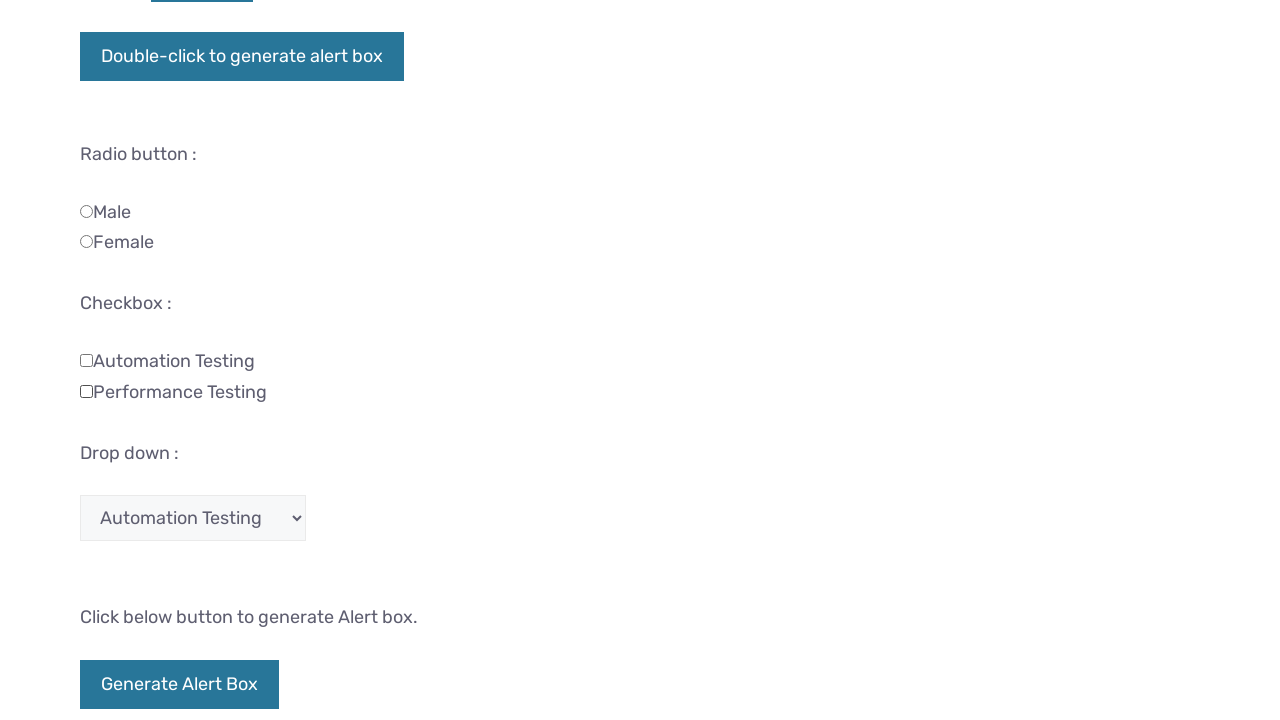

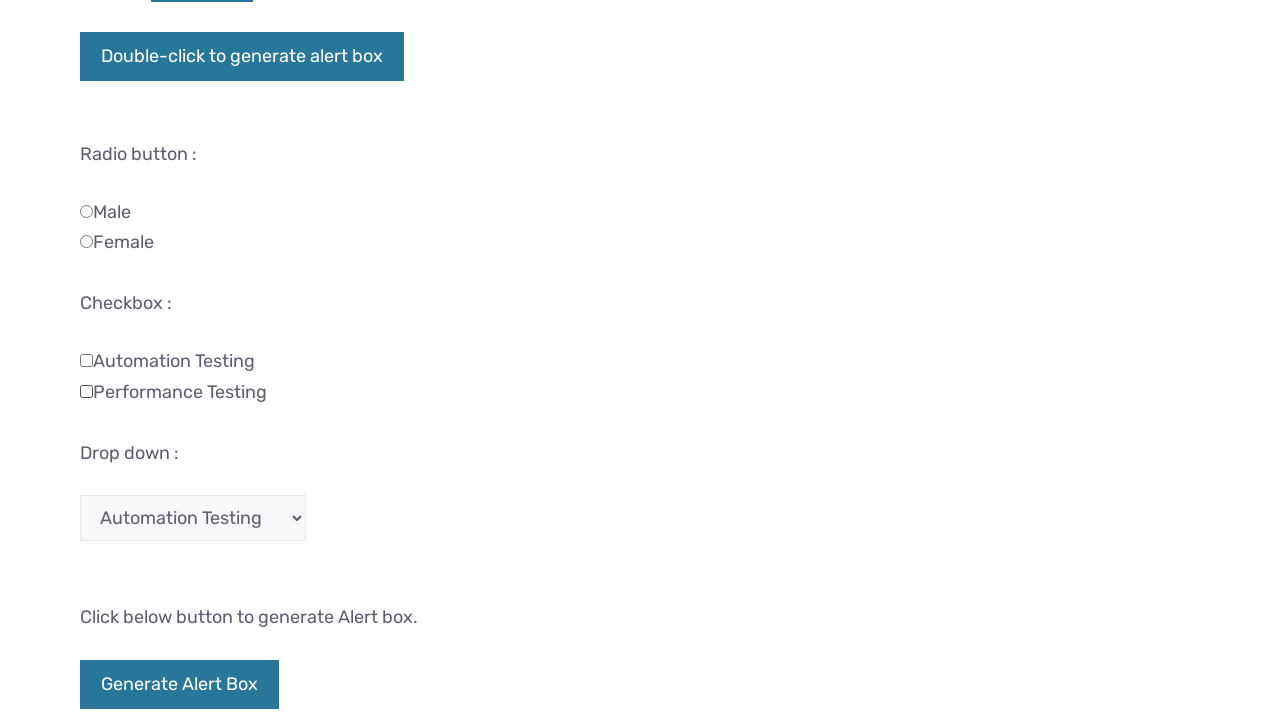